Tests various checkbox interactions on a demo page including clicking checkboxes, toggling switches, and selecting items from dropdown menus

Starting URL: https://www.leafground.com/checkbox.xhtml

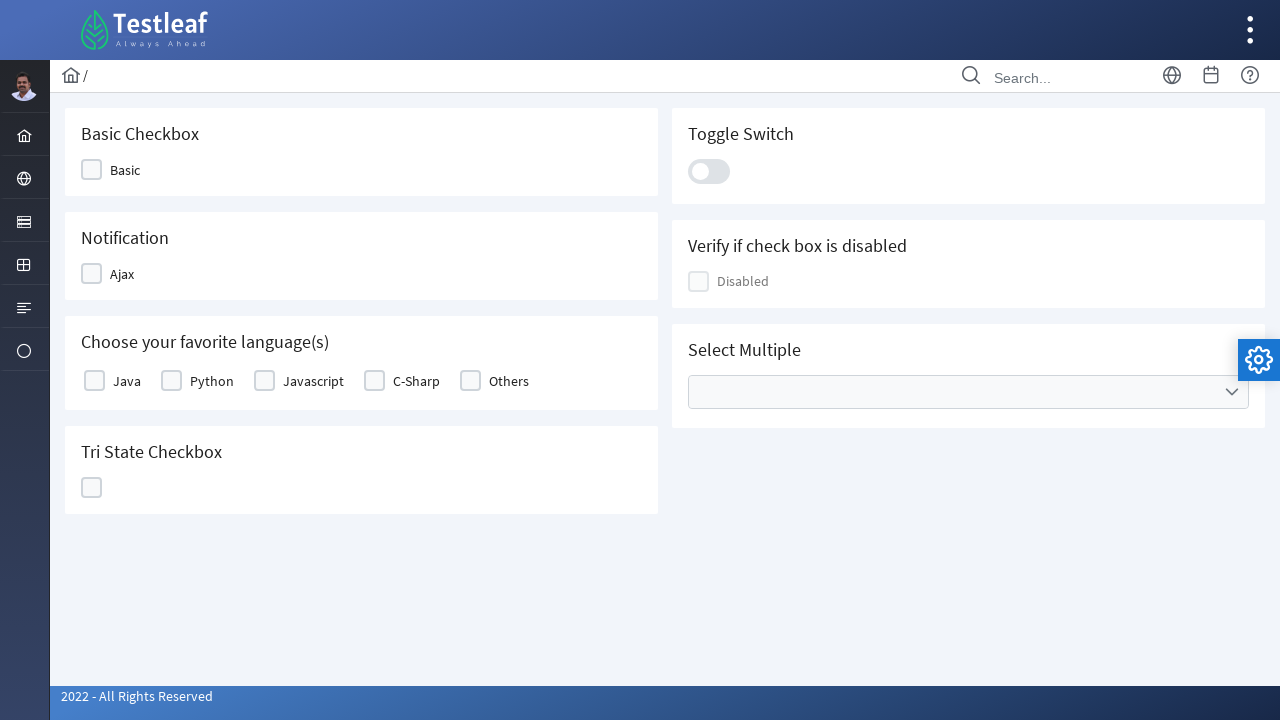

Clicked first checkbox in grid at (92, 170) on xpath=//div[@class='grid formgrid']//div[2]
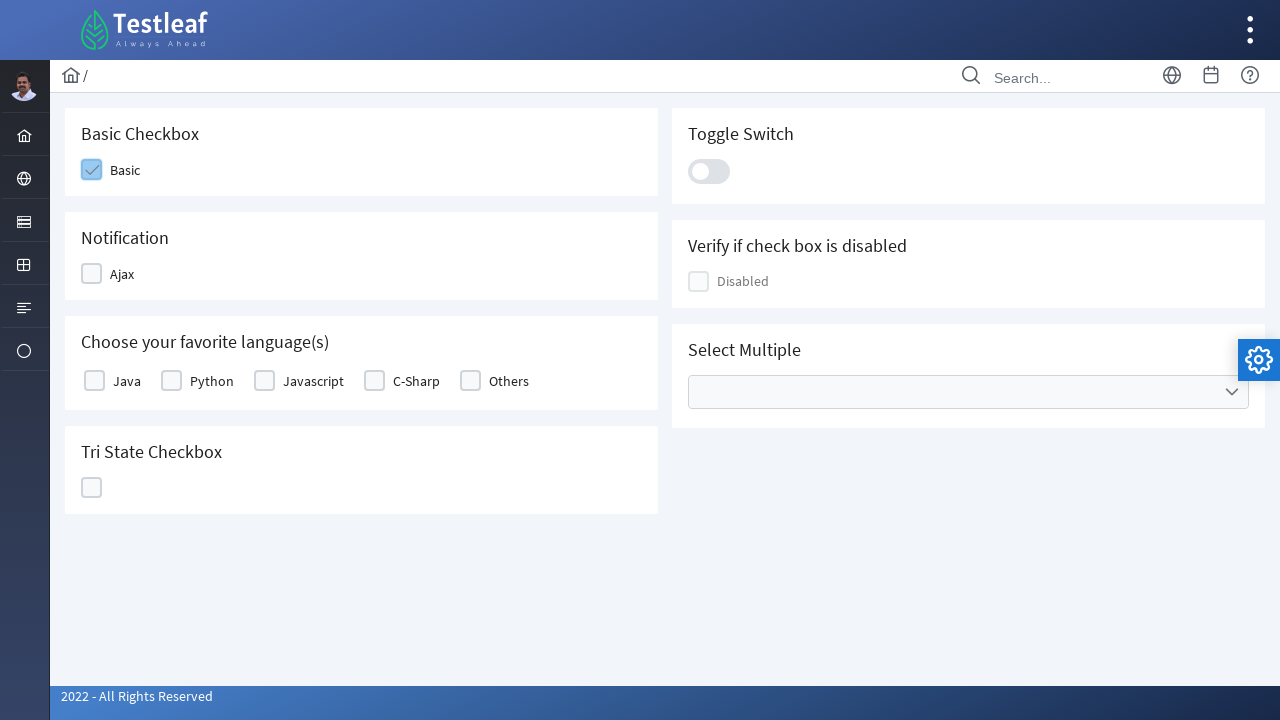

Clicked checkbox in second grid at (92, 274) on (//div[@class='grid formgrid'])[2]//div[2]
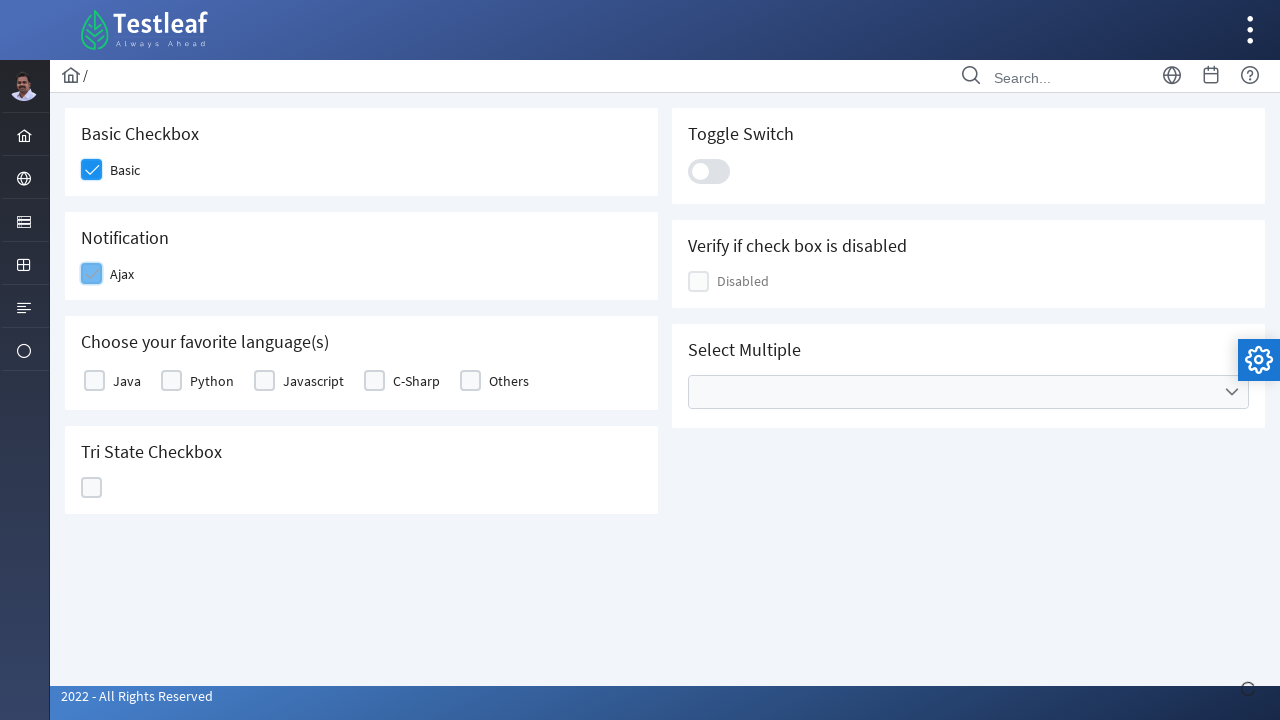

Clicked checkbox in third grid at (94, 381) on (//div[@class='grid formgrid'])[3]//div[2]
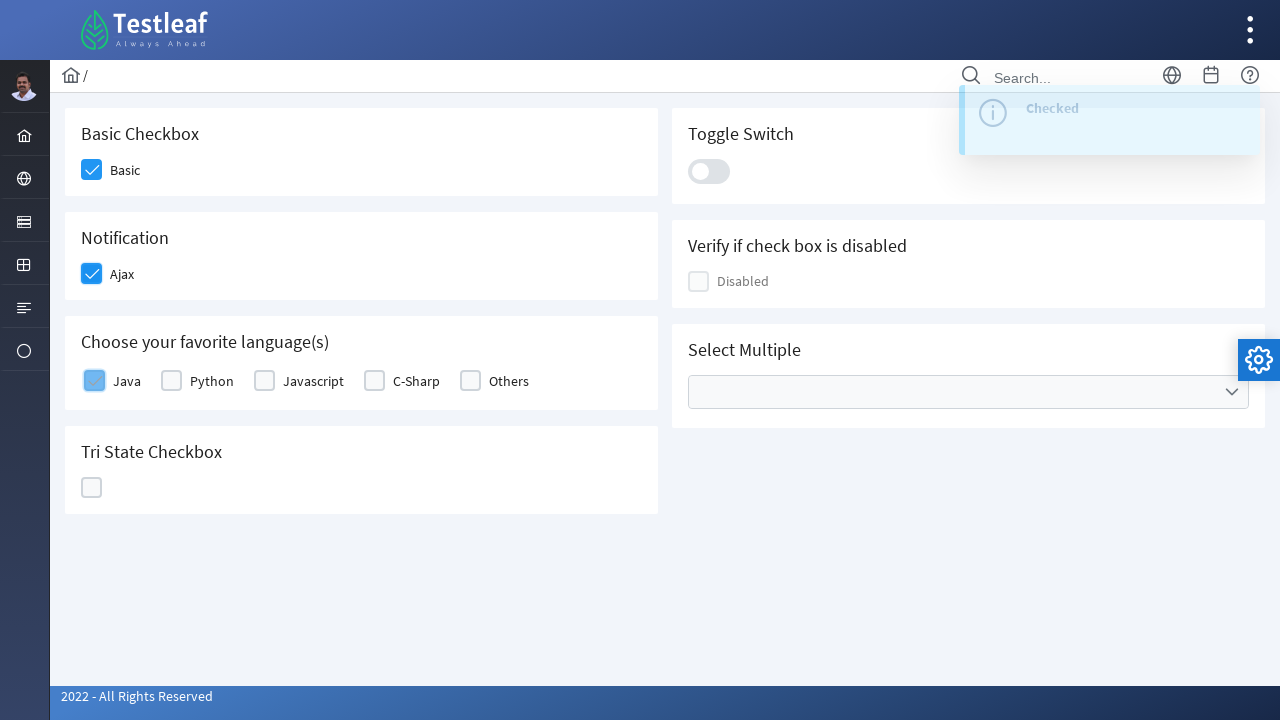

Clicked another checkbox in third grid at (374, 381) on (((//div[@class='grid formgrid'])[3]//div[2])[4])
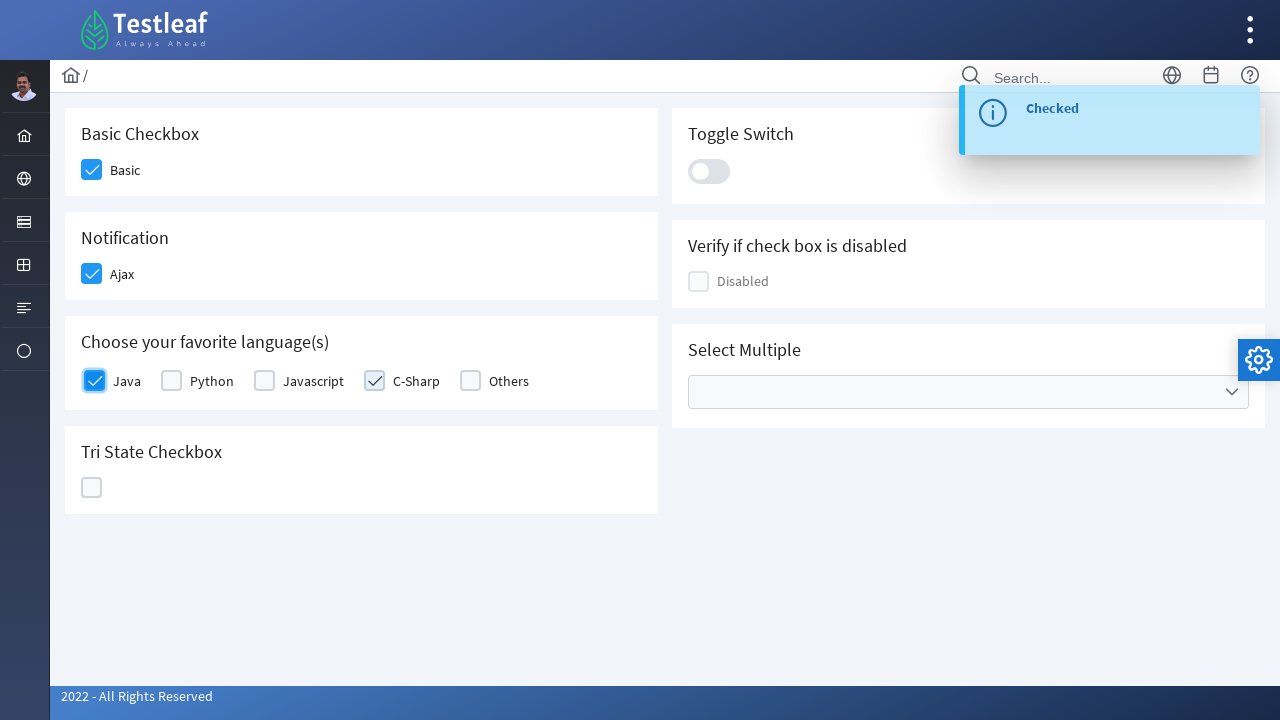

Clicked checkbox in fourth grid at (92, 488) on (//div[@class='grid formgrid'])[4]//div[2]
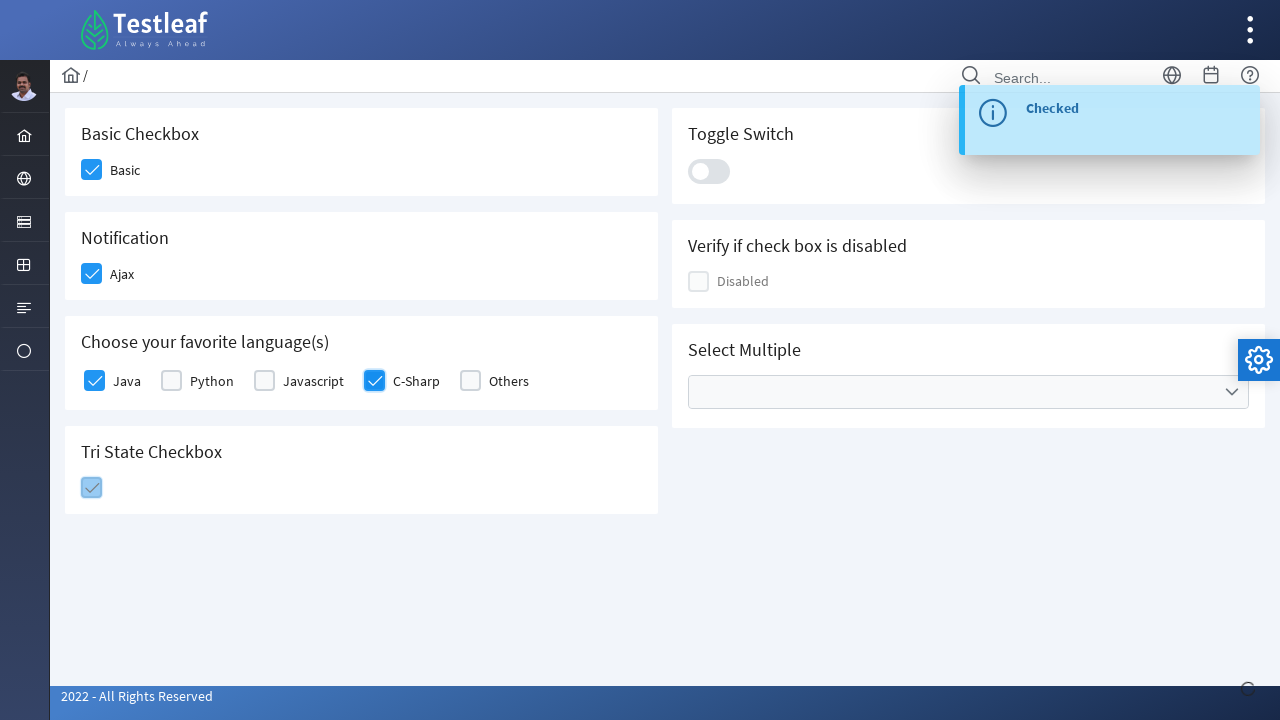

Toggled switch element at (709, 171) on xpath=//div[@class='ui-toggleswitch-slider']
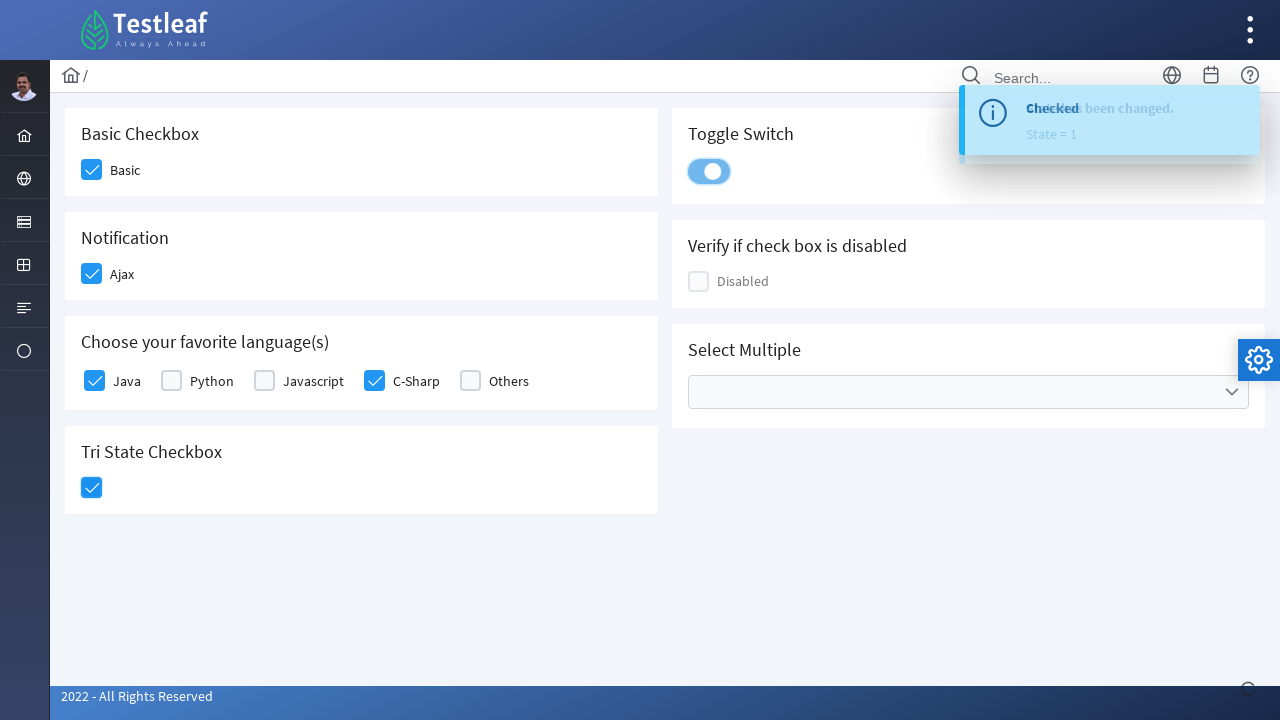

Clicked on Cities dropdown at (968, 392) on xpath=//ul[@data-label='Cities']
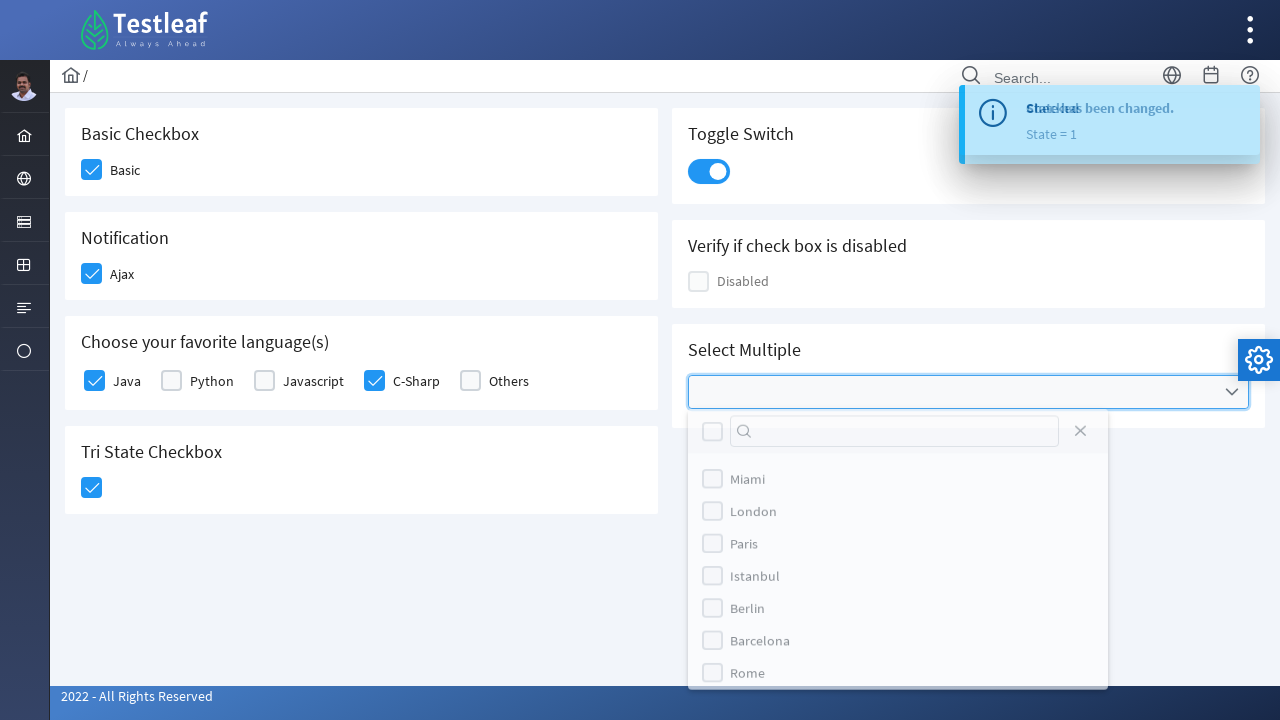

Typed 'paris' in the search field on (//input[@type='text'])[3]
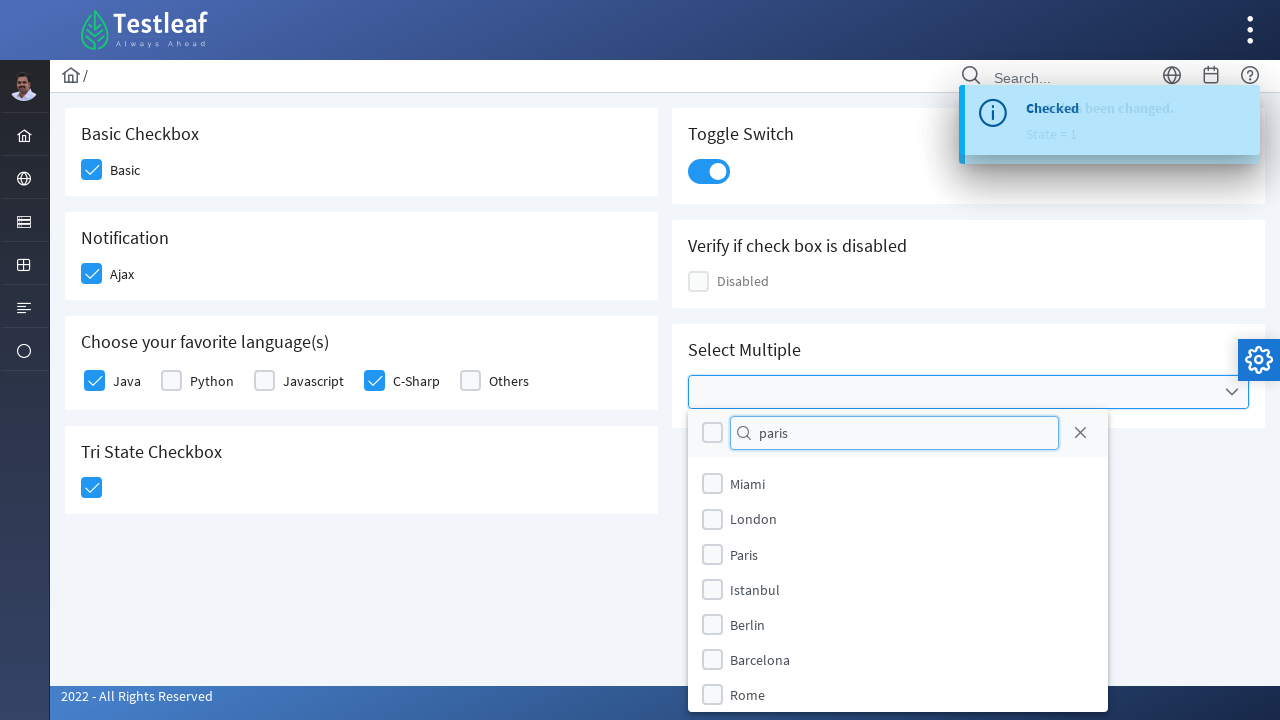

Selected Paris option from dropdown at (744, 554) on (//label[text()='Paris'])[2]
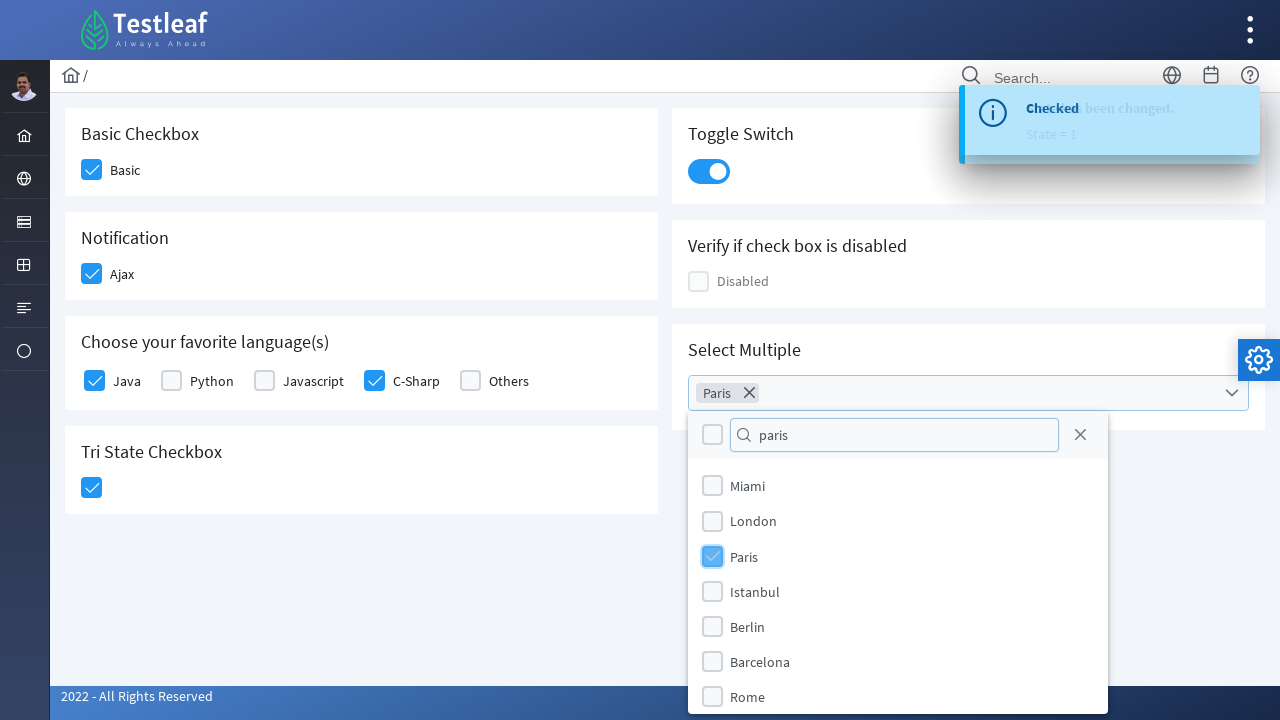

Closed the dropdown menu at (1080, 435) on xpath=//a[@class='ui-selectcheckboxmenu-close ui-corner-all']
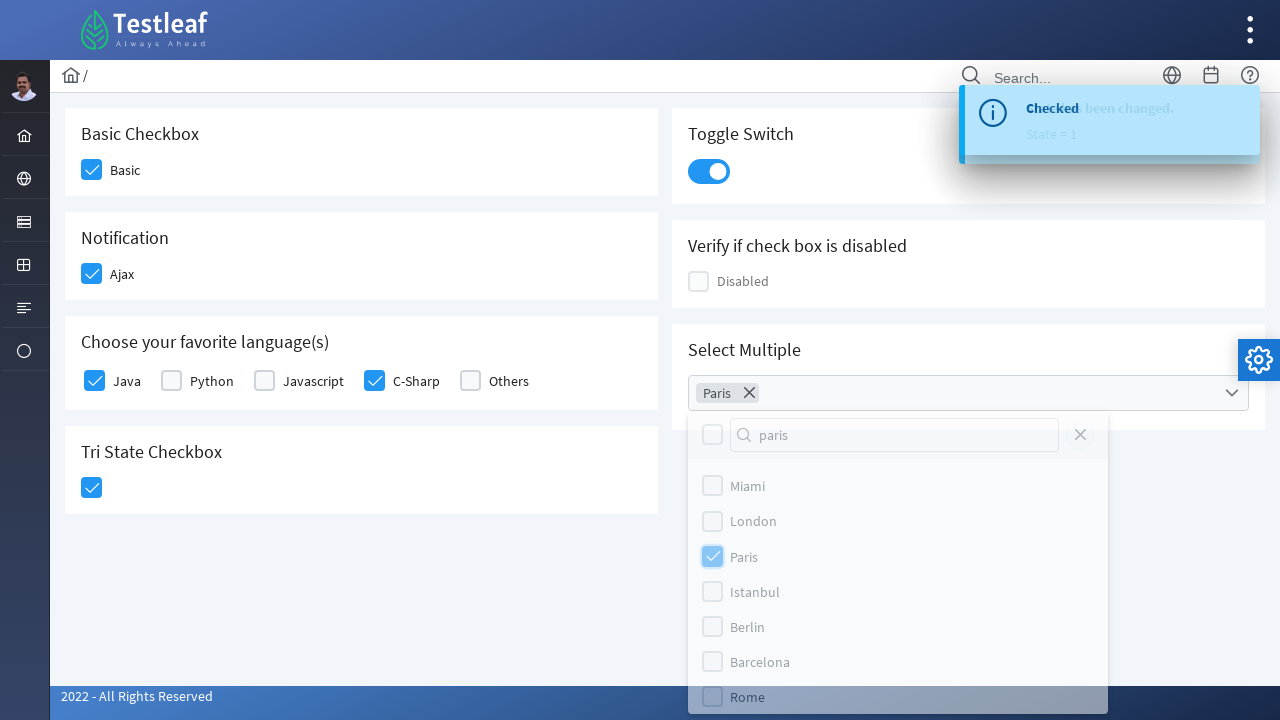

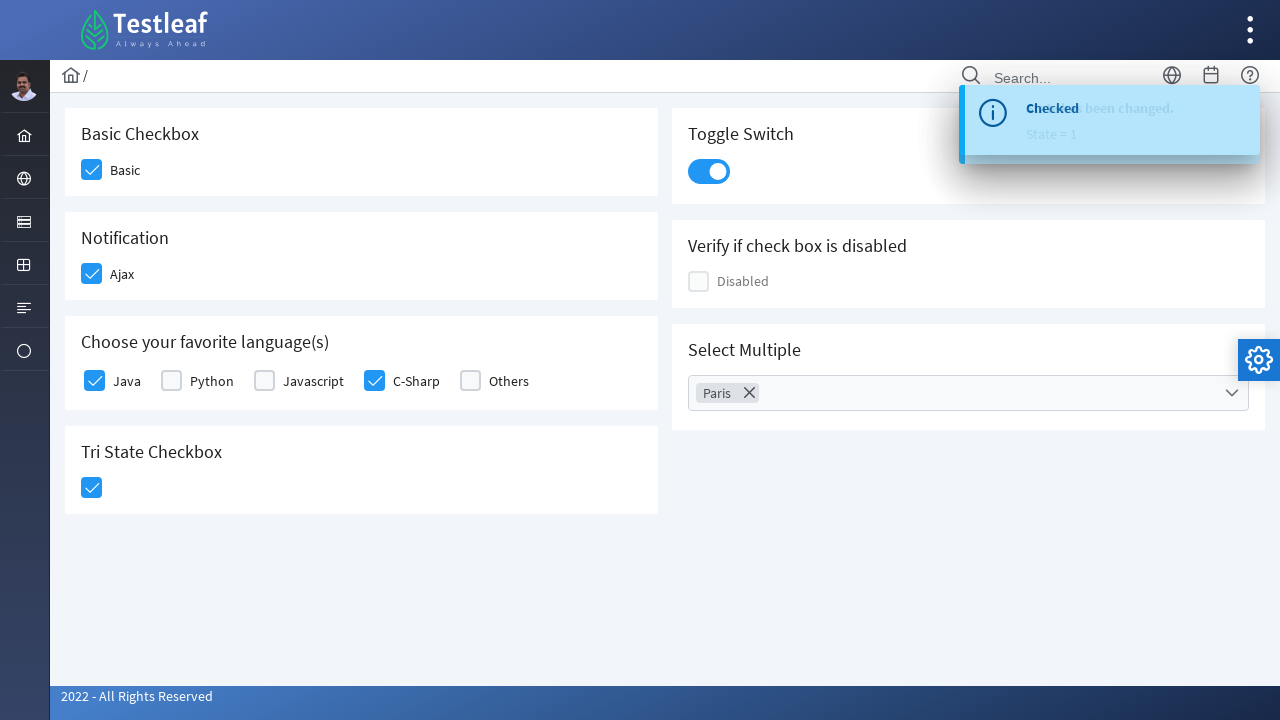